Tests form interaction by reading a value from an element's custom attribute, performing a mathematical calculation, filling the result into an input field, checking two checkboxes, and submitting the form.

Starting URL: http://suninjuly.github.io/get_attribute.html

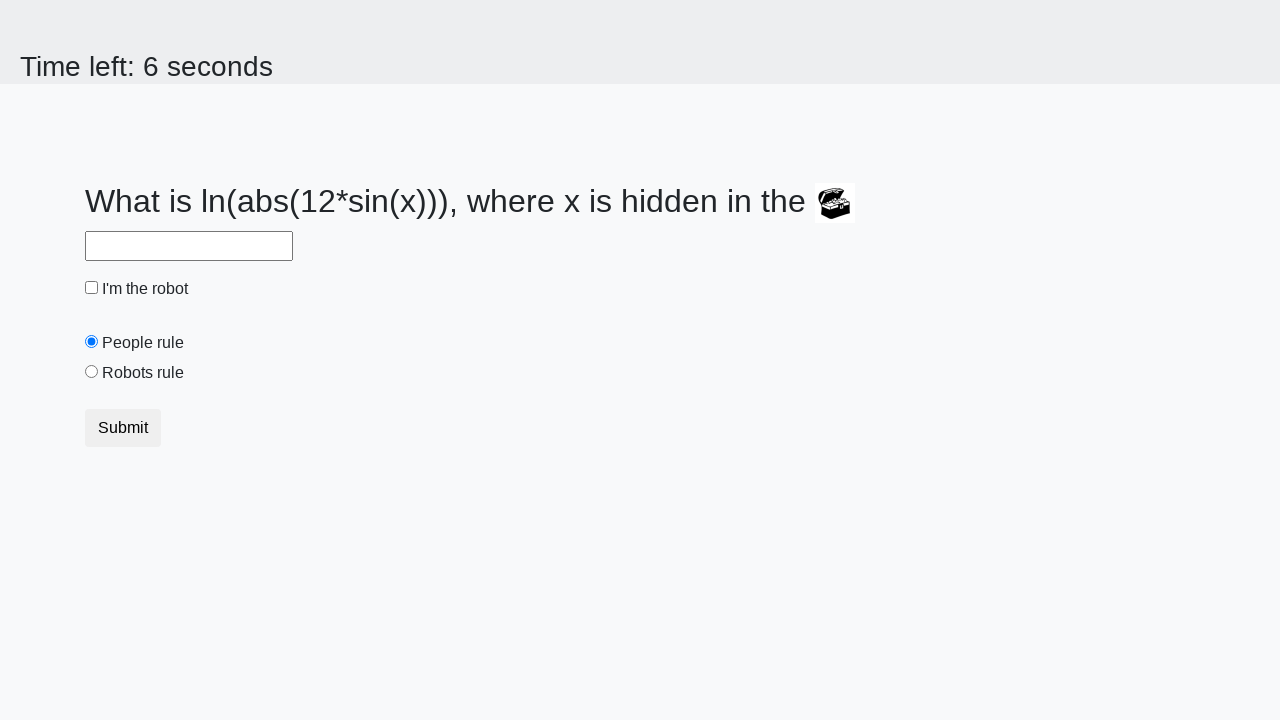

Located treasure element
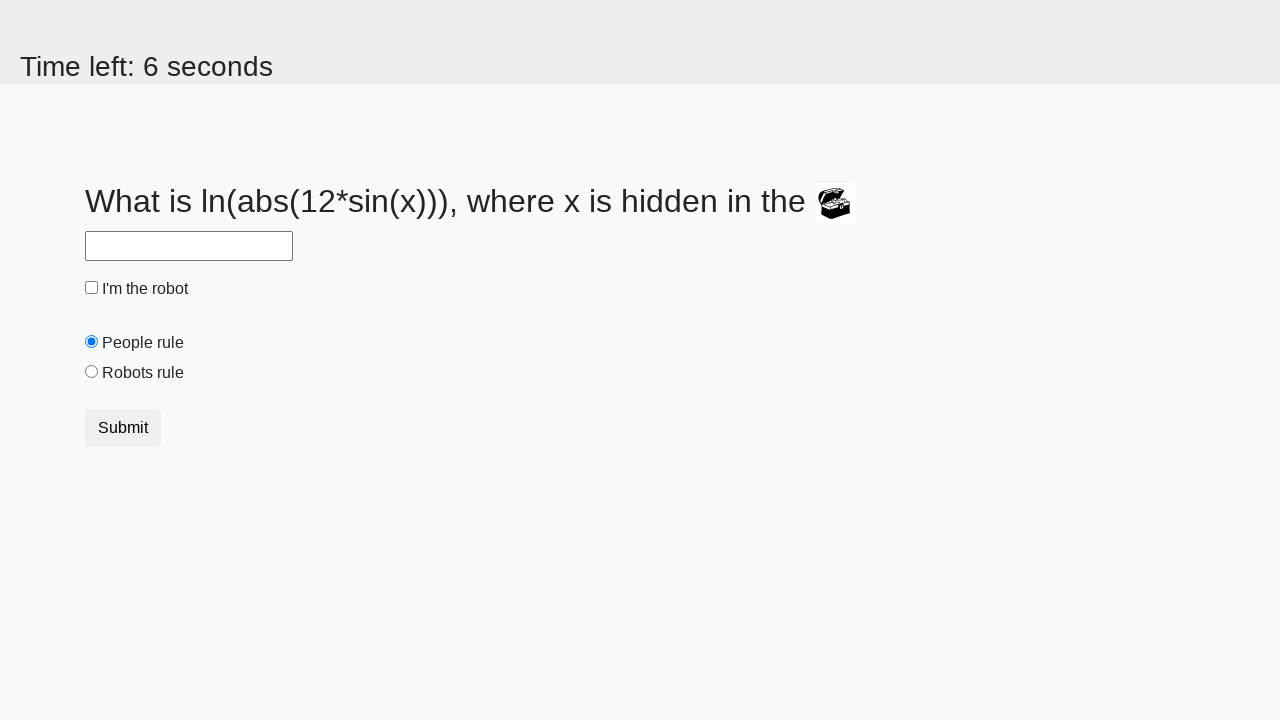

Read valuex attribute from treasure element: 2
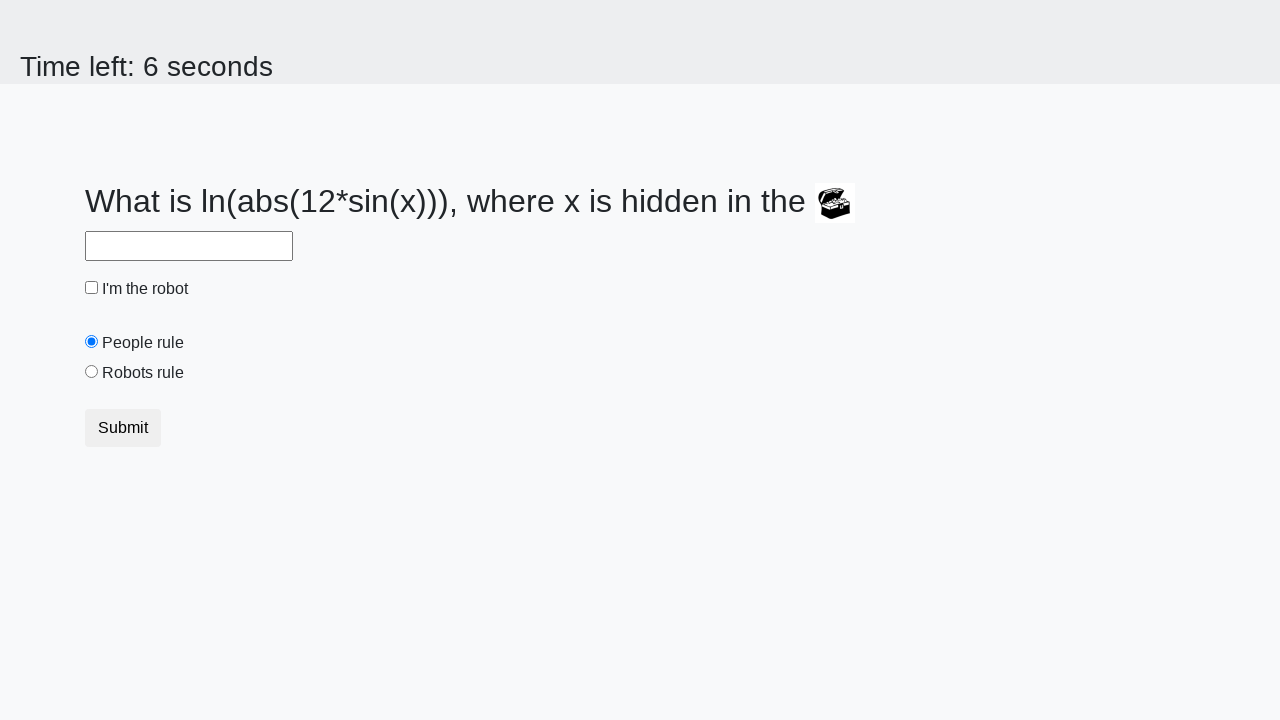

Calculated mathematical result: 2.3898236136928395
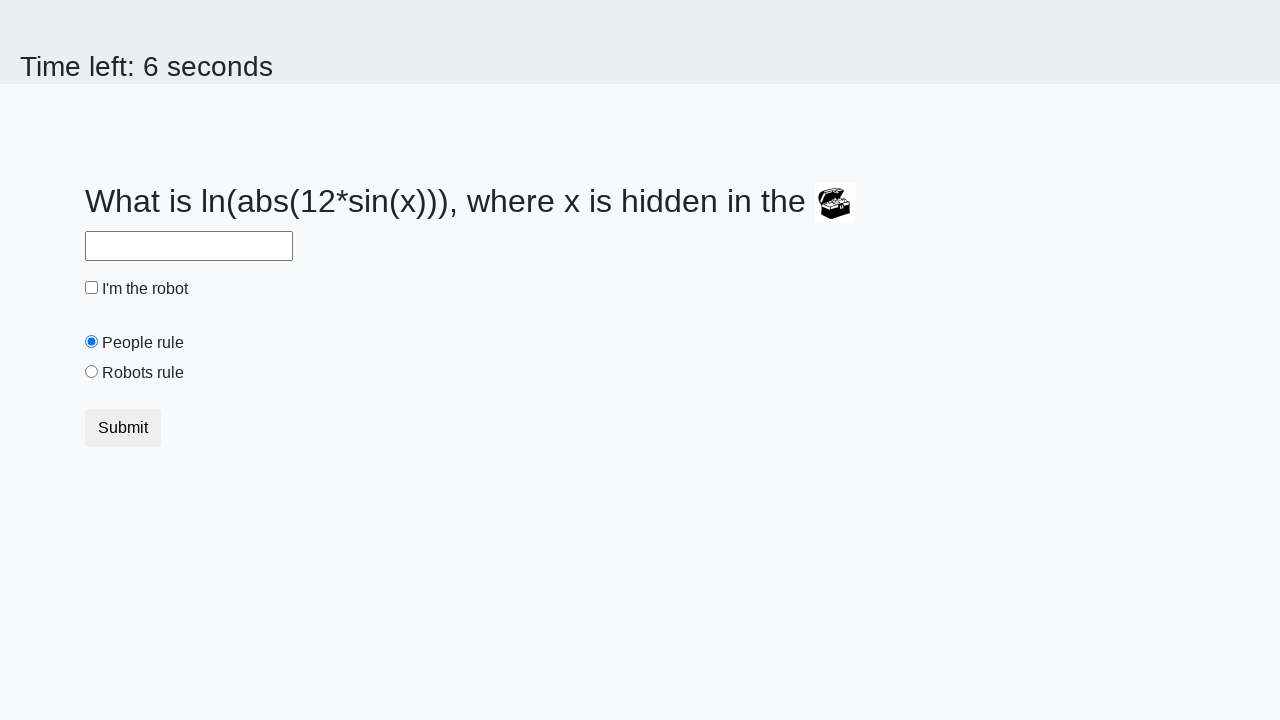

Filled answer field with calculated value: 2.3898236136928395 on #answer
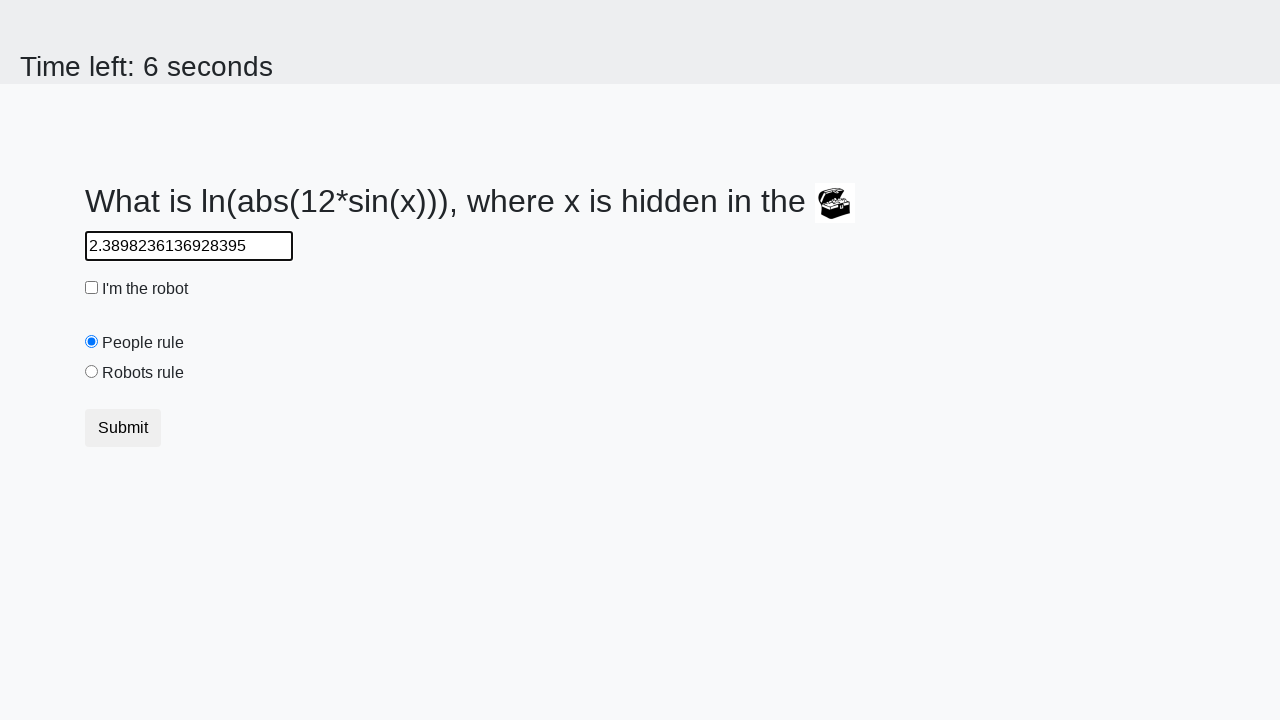

Checked the robot checkbox at (92, 288) on #robotCheckbox
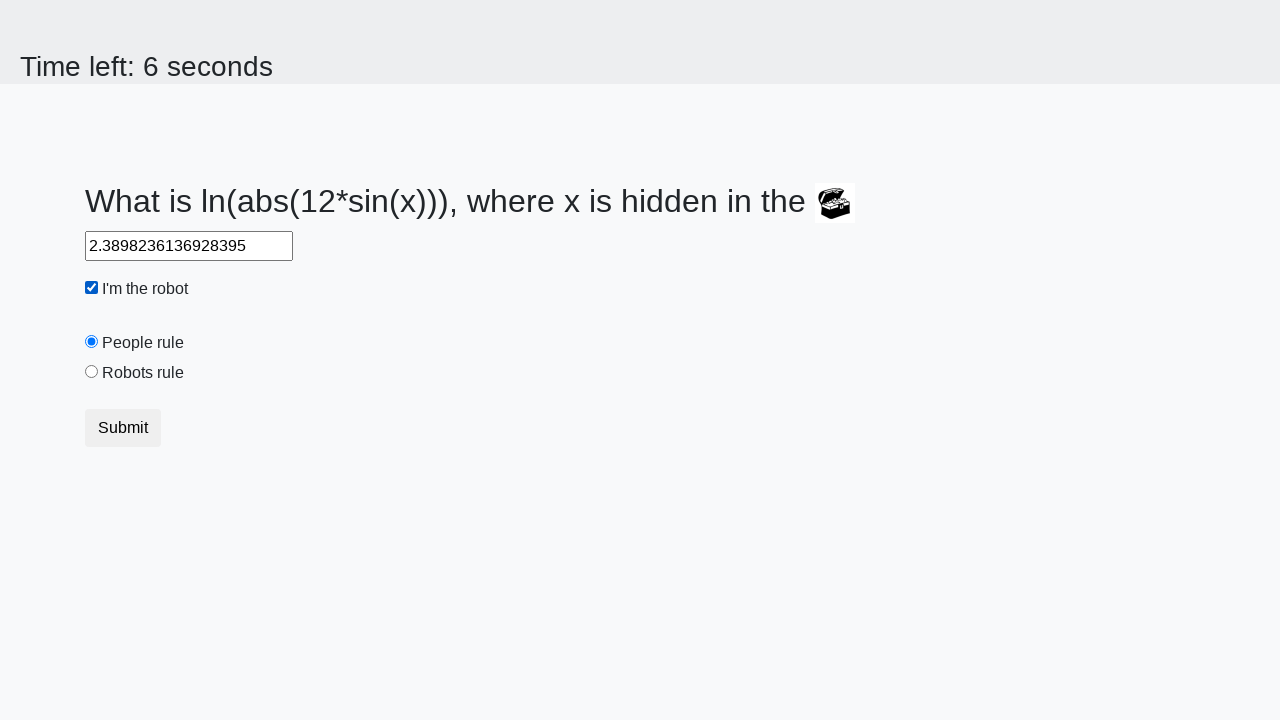

Checked the robots rule checkbox at (92, 372) on #robotsRule
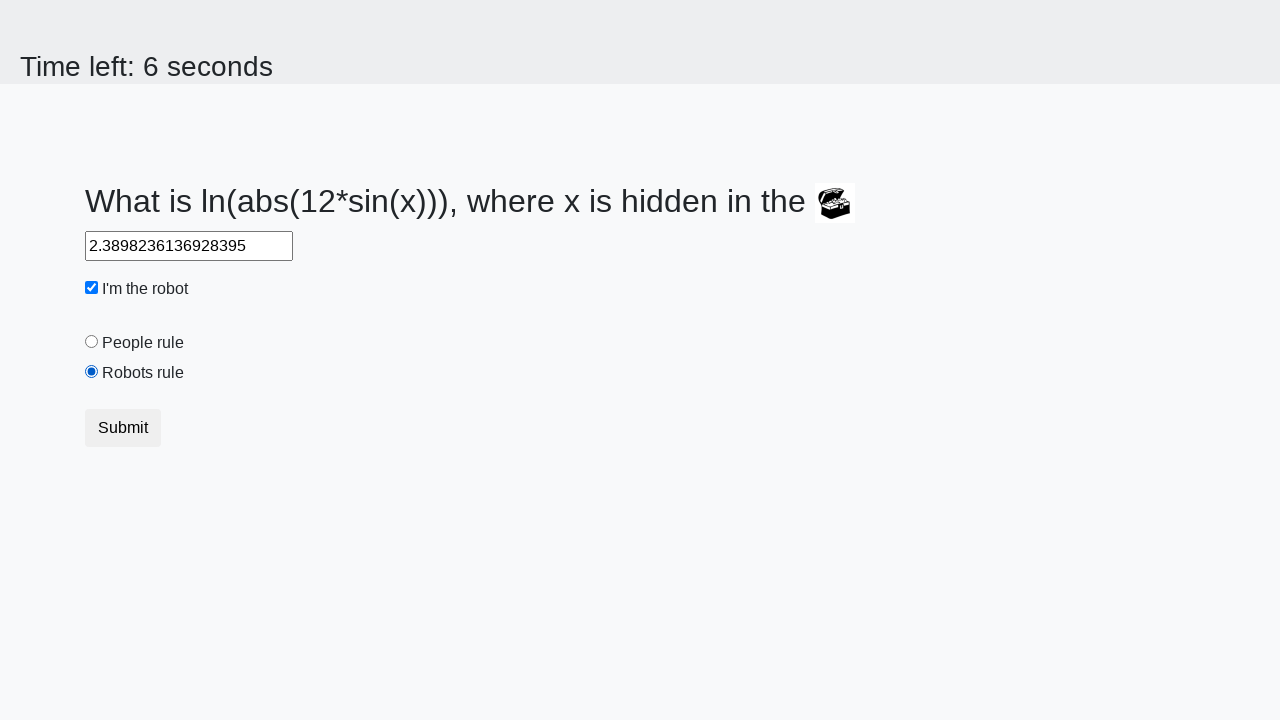

Clicked the submit button at (123, 428) on button.btn
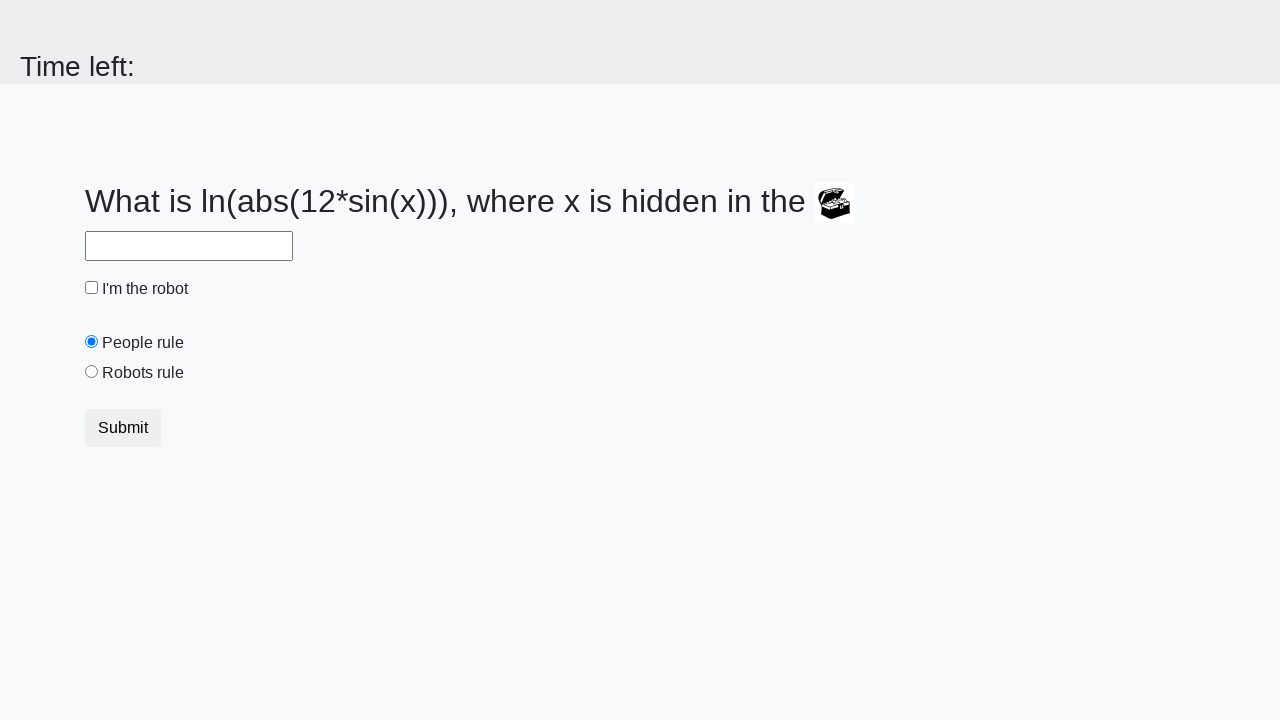

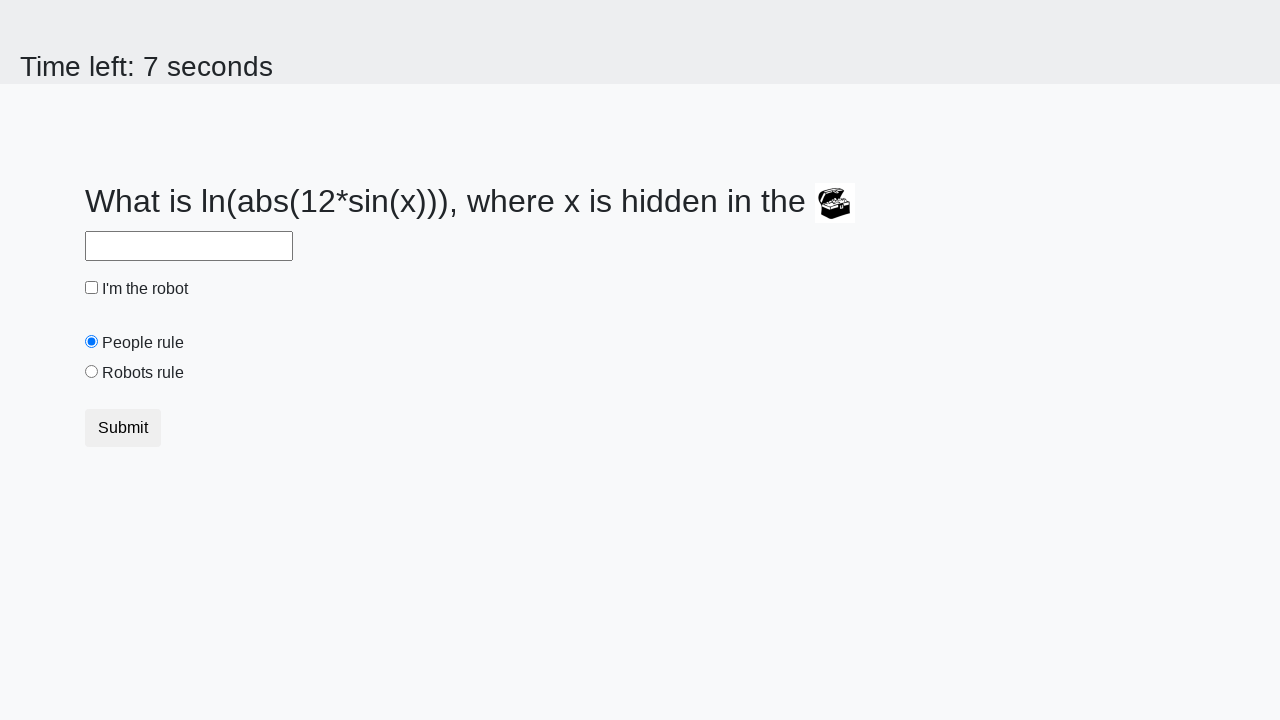